Tests double-click functionality by performing a double-click on a button that triggers a JavaScript alert, then accepts the alert dialog.

Starting URL: http://only-testing-blog.blogspot.in/2014/09/selectable.html

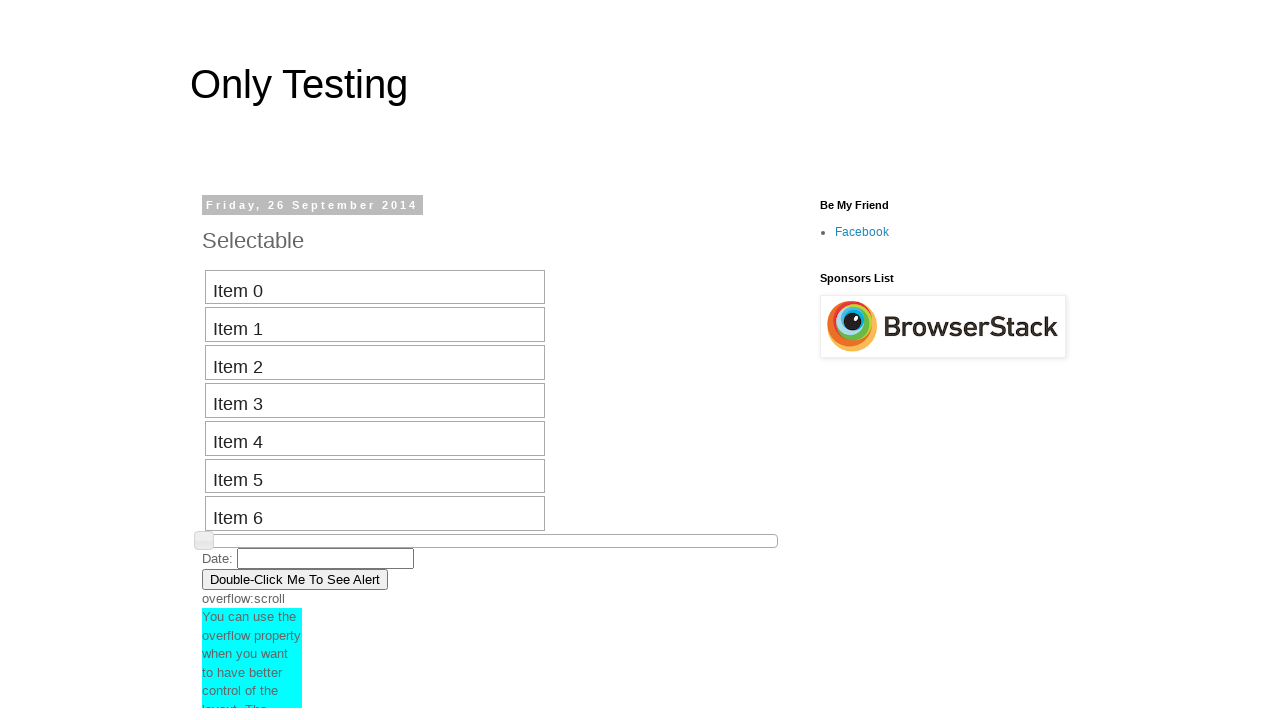

Located double-click button using XPath selector
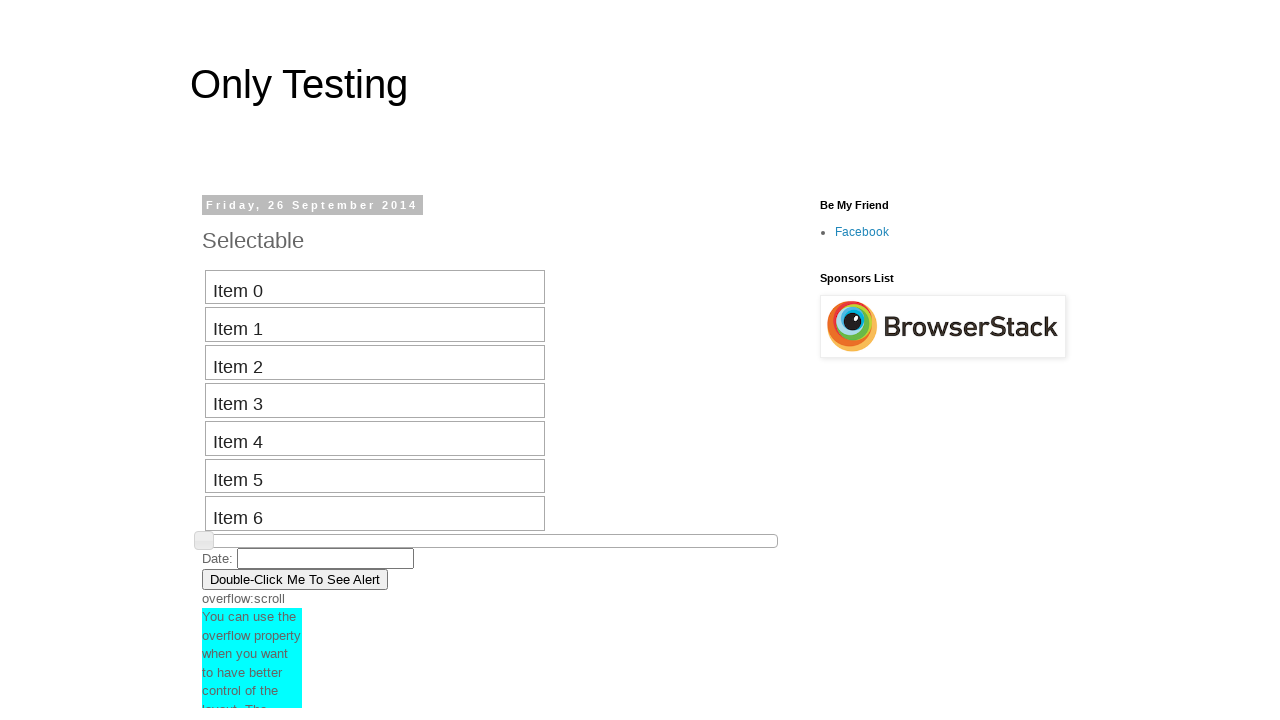

Hovered over the double-click button at (295, 579) on xpath=//button[contains(.,'Double-Click Me To See Alert')]
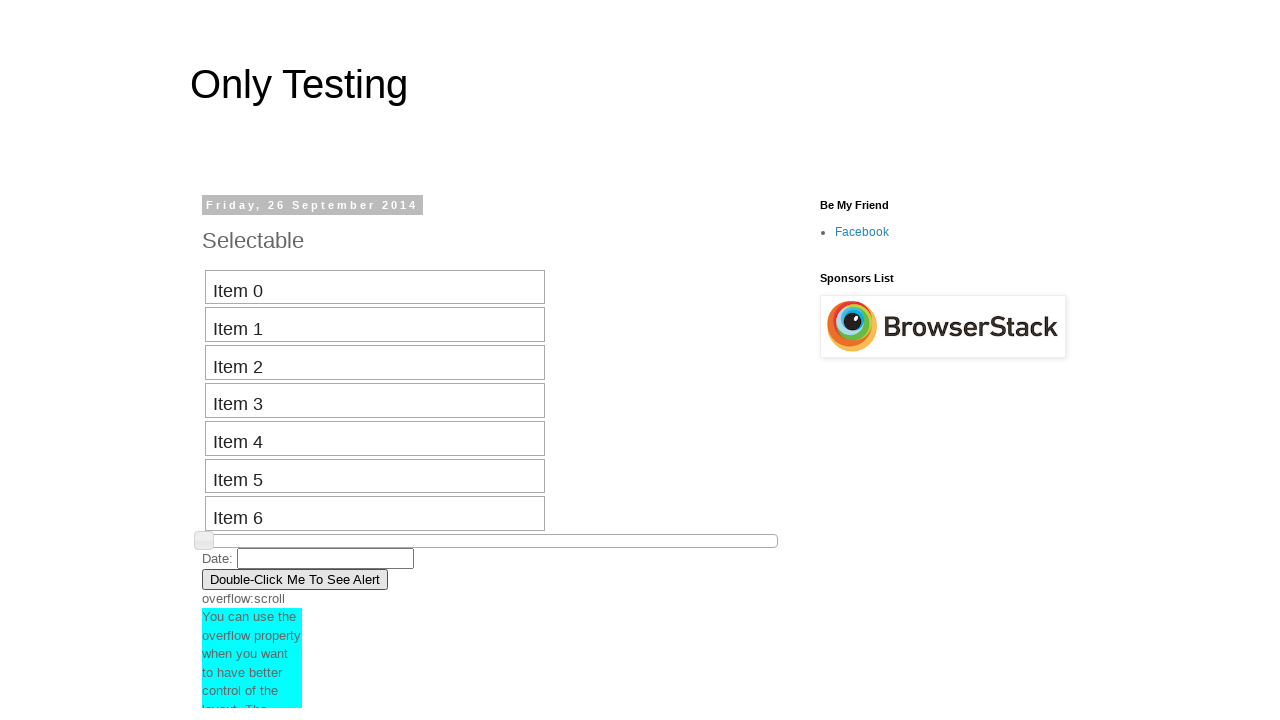

Performed double-click on the button to trigger alert at (295, 579) on xpath=//button[contains(.,'Double-Click Me To See Alert')]
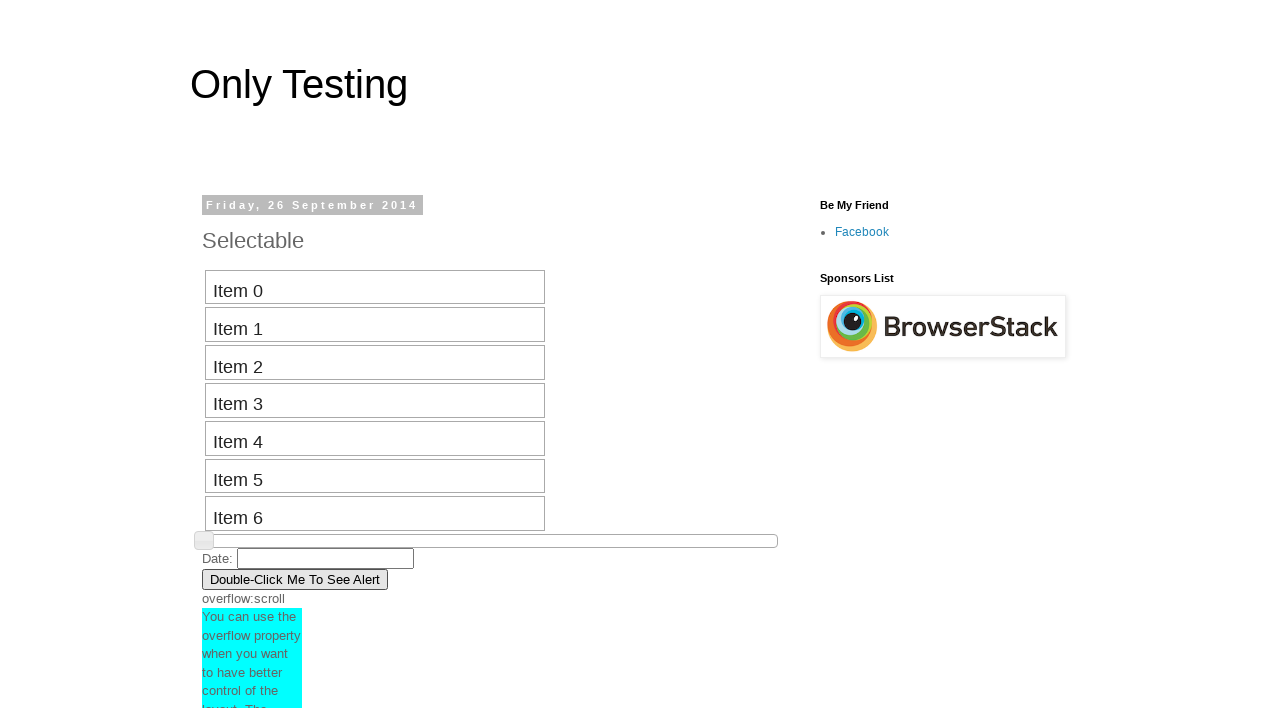

Set up dialog handler to accept alert
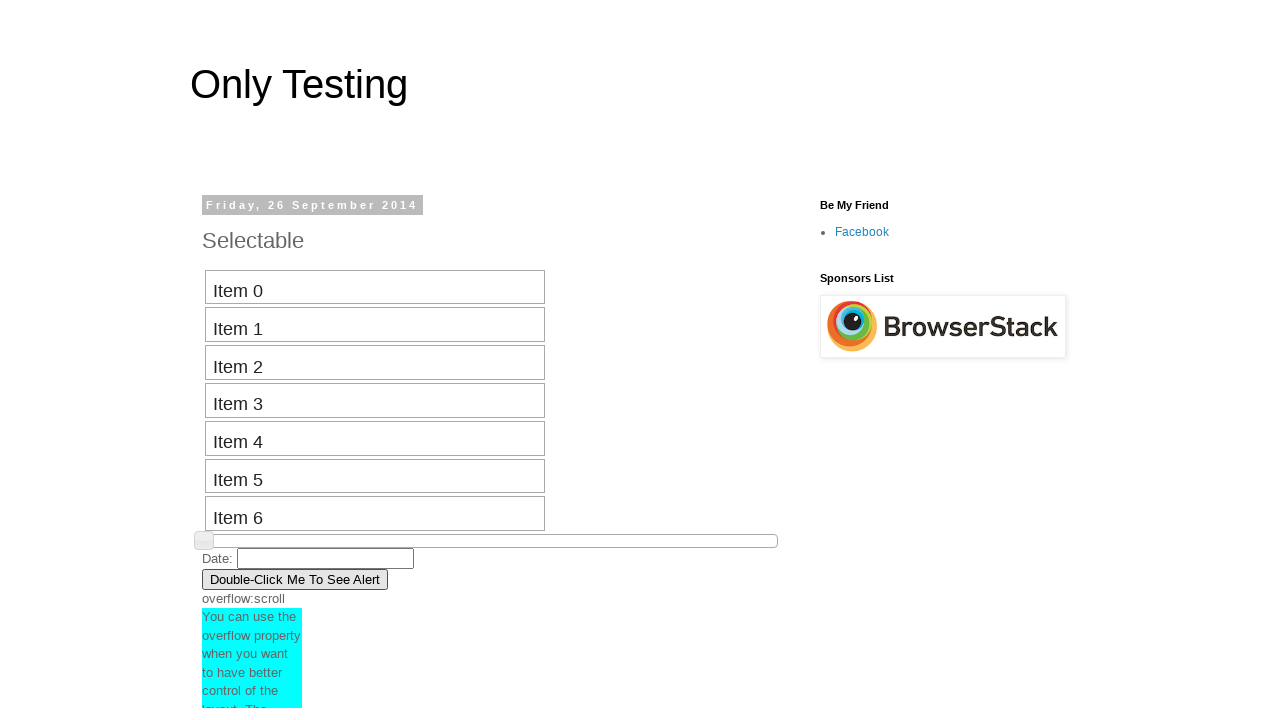

Waited 1 second for alert processing to complete
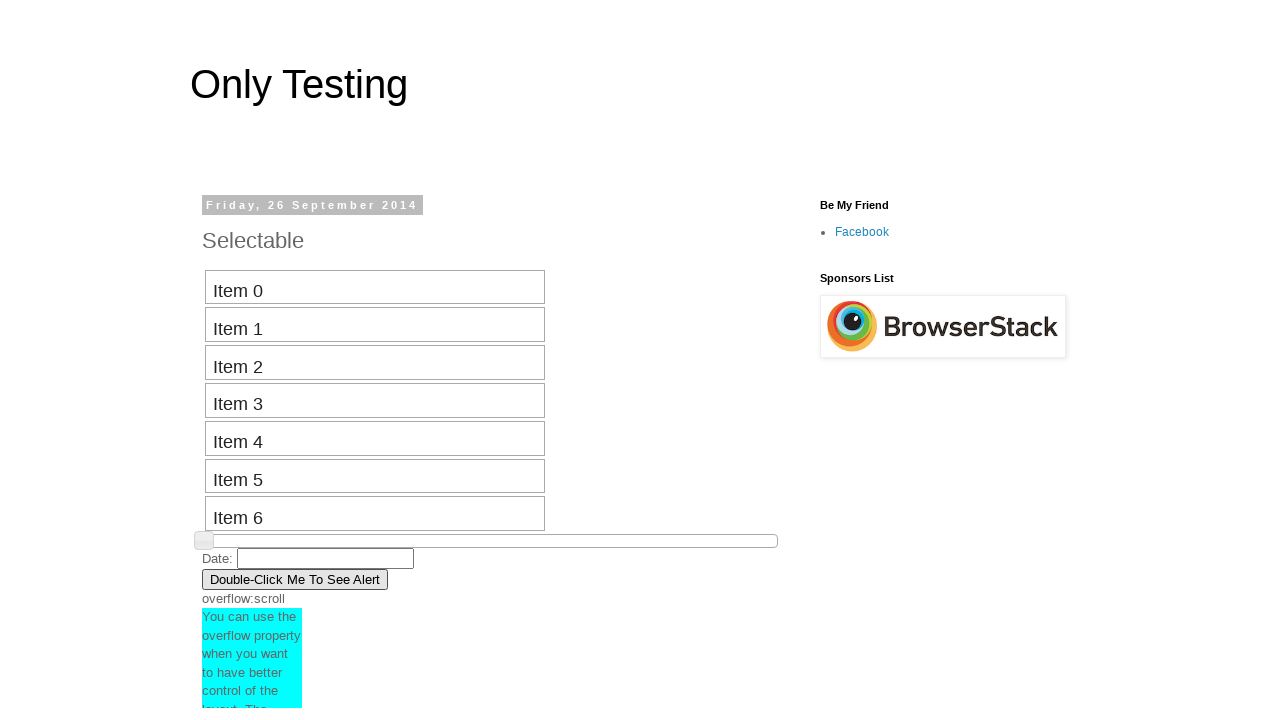

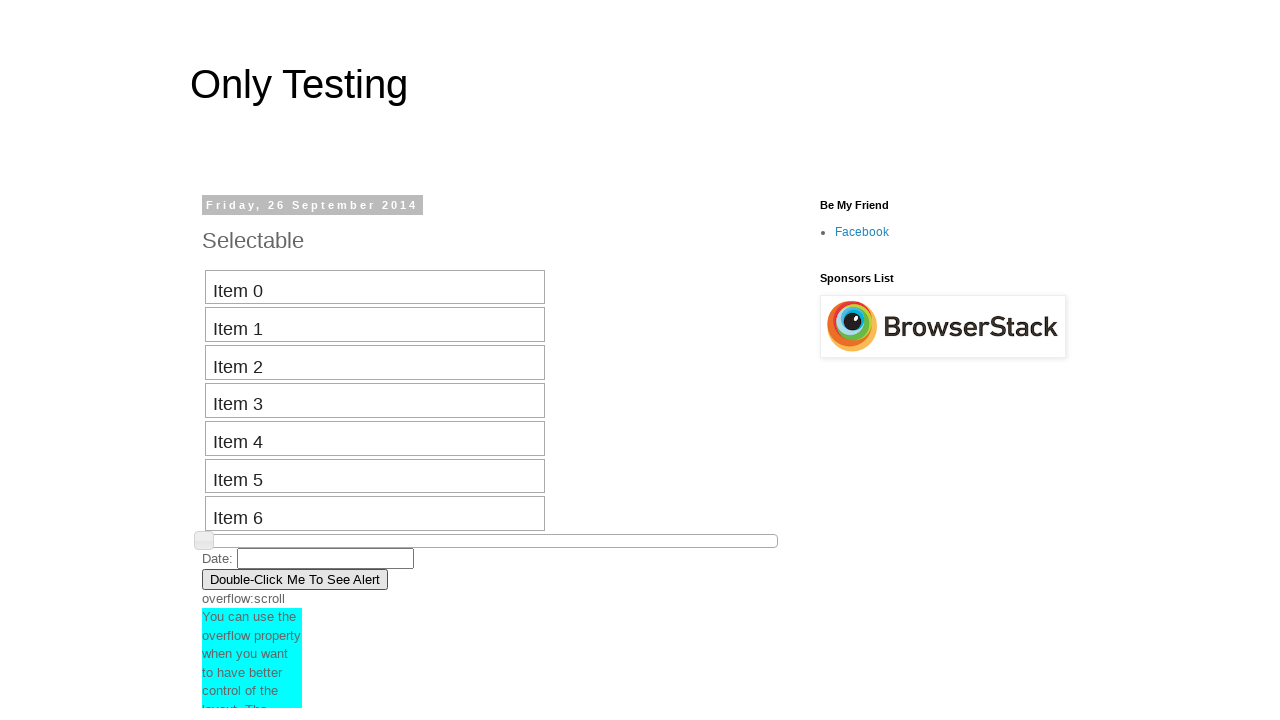